Tests clicking a link that opens a popup window on the omayo test blog site

Starting URL: http://omayo.blogspot.com/

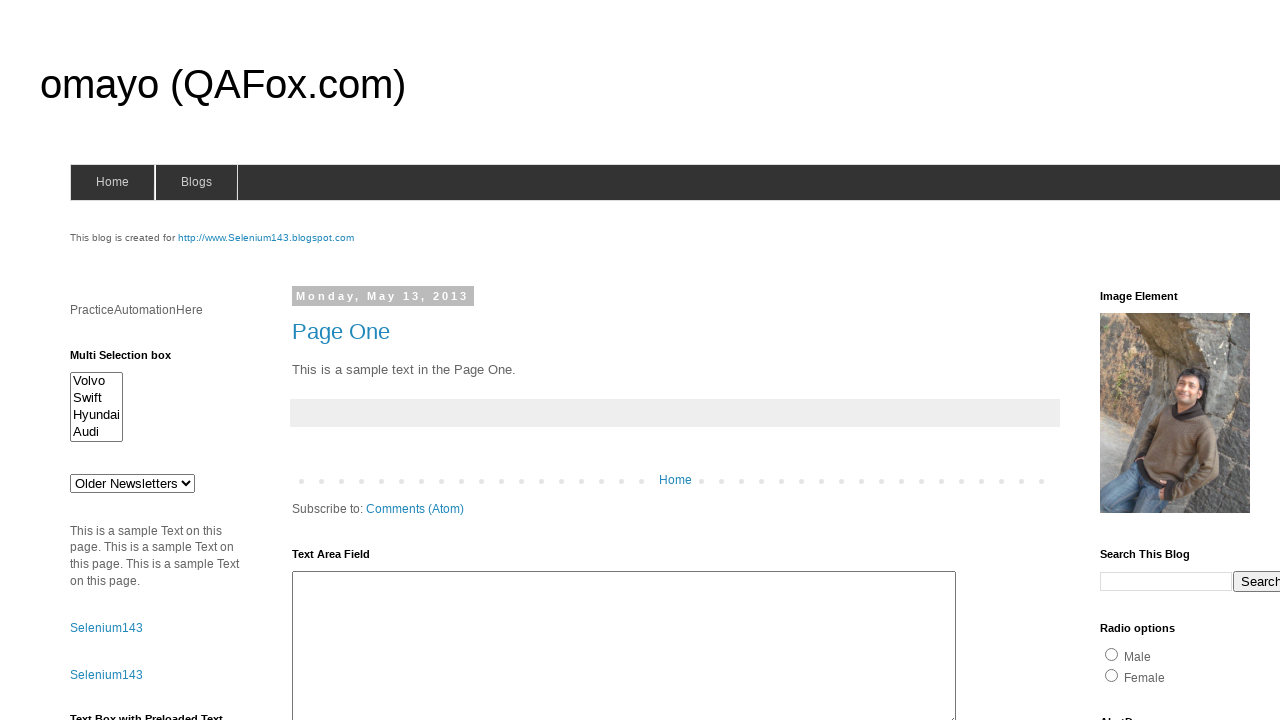

Clicked link to open a popup window at (132, 360) on text=Open a popup window
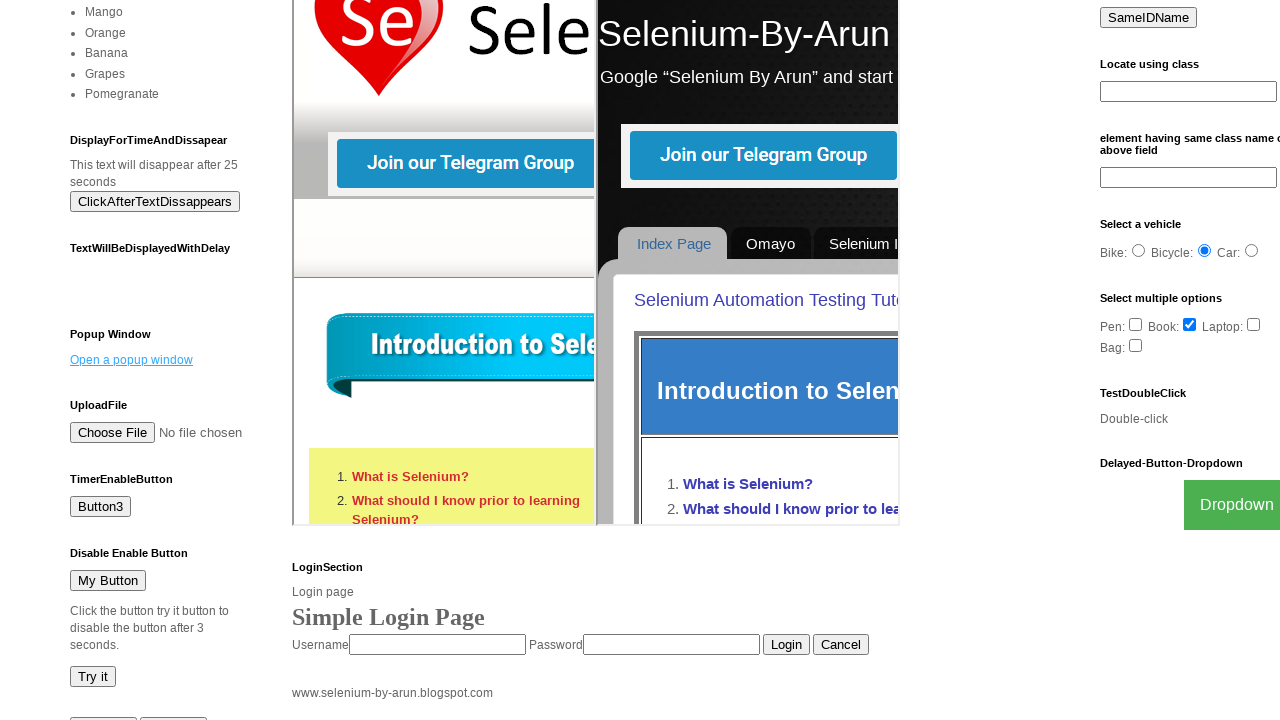

Waited 2 seconds for popup window to open
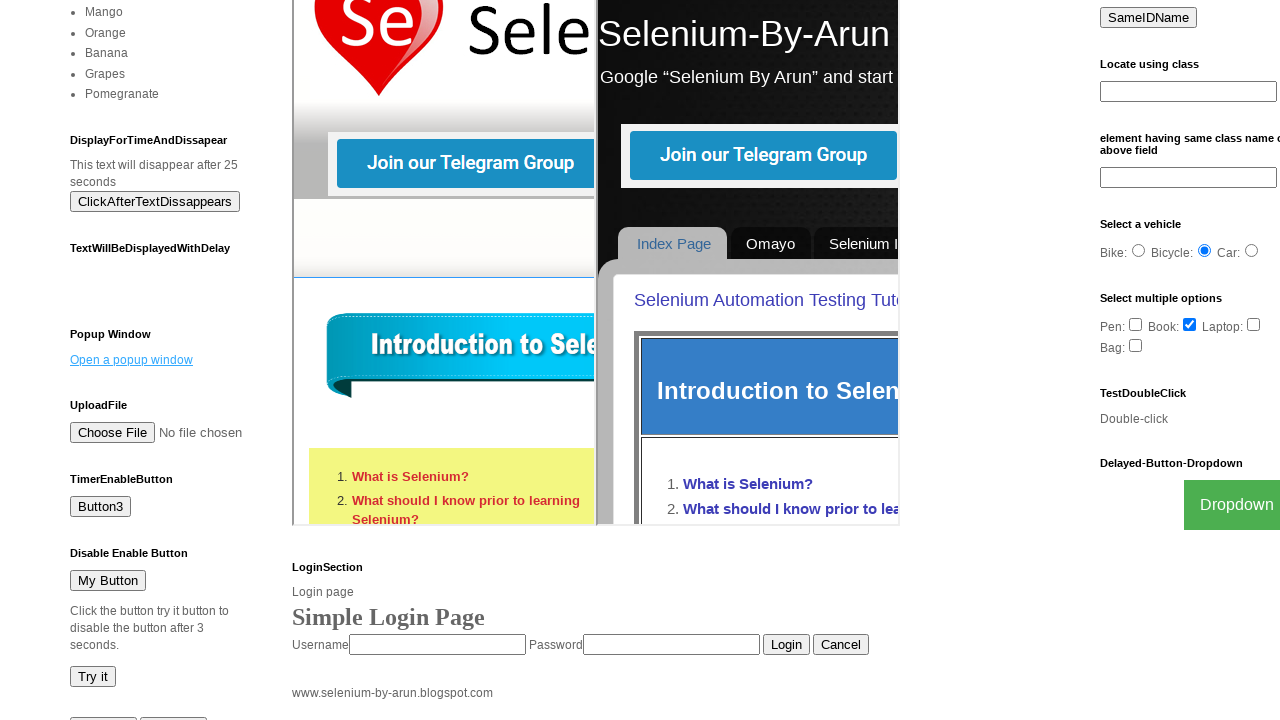

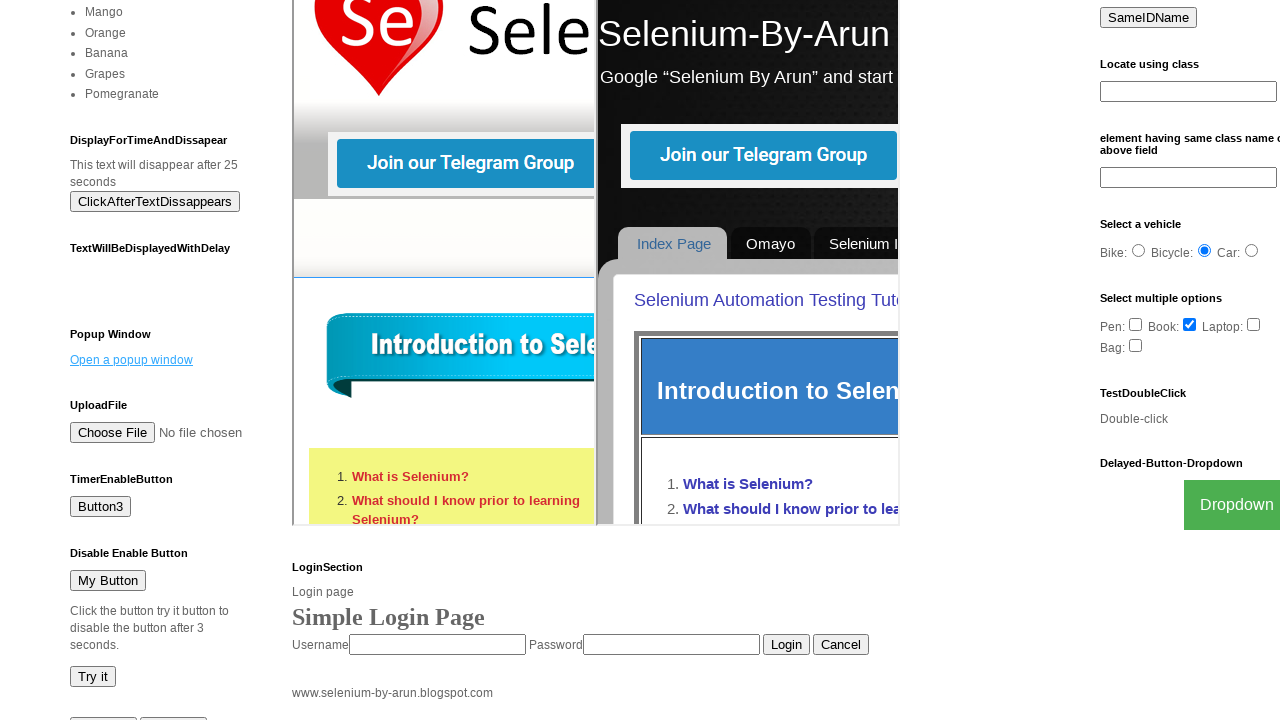